Tests the recently viewed products feature by viewing a product and checking if it appears in the recently viewed section

Starting URL: http://intershop5.skillbox.ru/

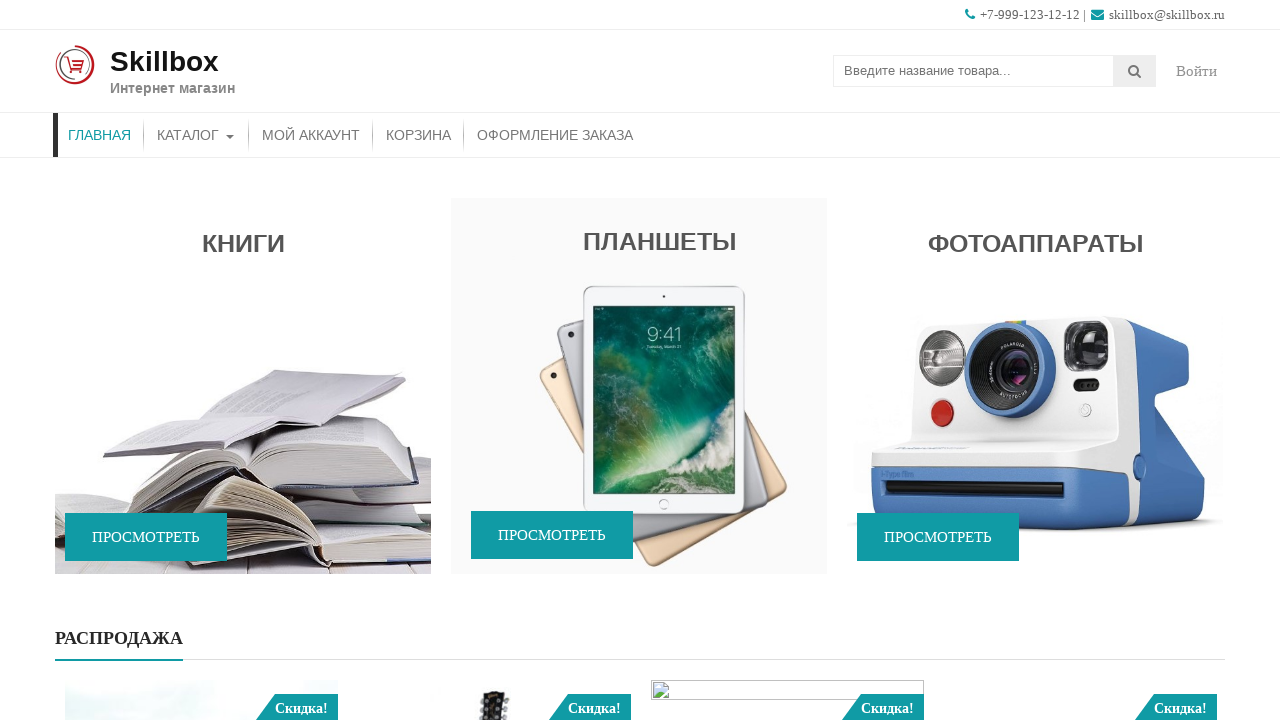

Hovered over the 4th promo image to scroll to sale section at (640, 360) on (//div[@class='promo-image'])[4]
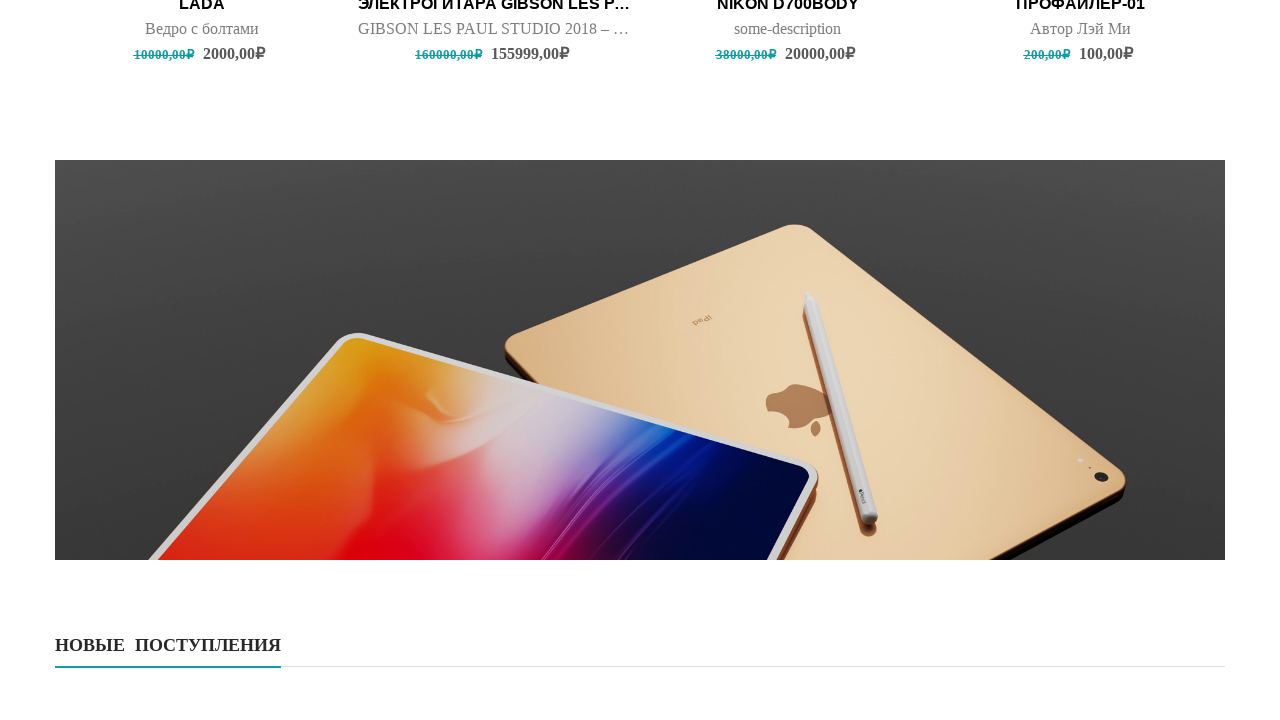

Waited for Butterfly product to become visible
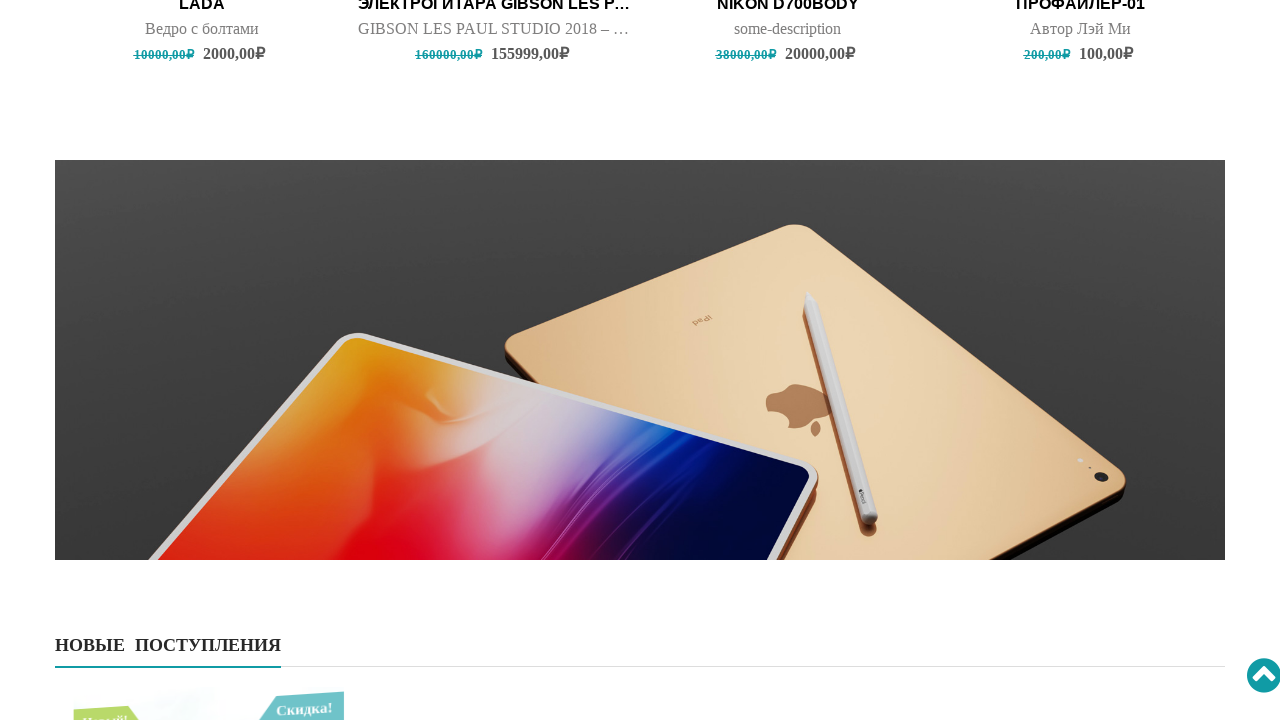

Clicked on Butterfly product at (788, 180) on (//*[@data-wow-delay='1s'])[5]
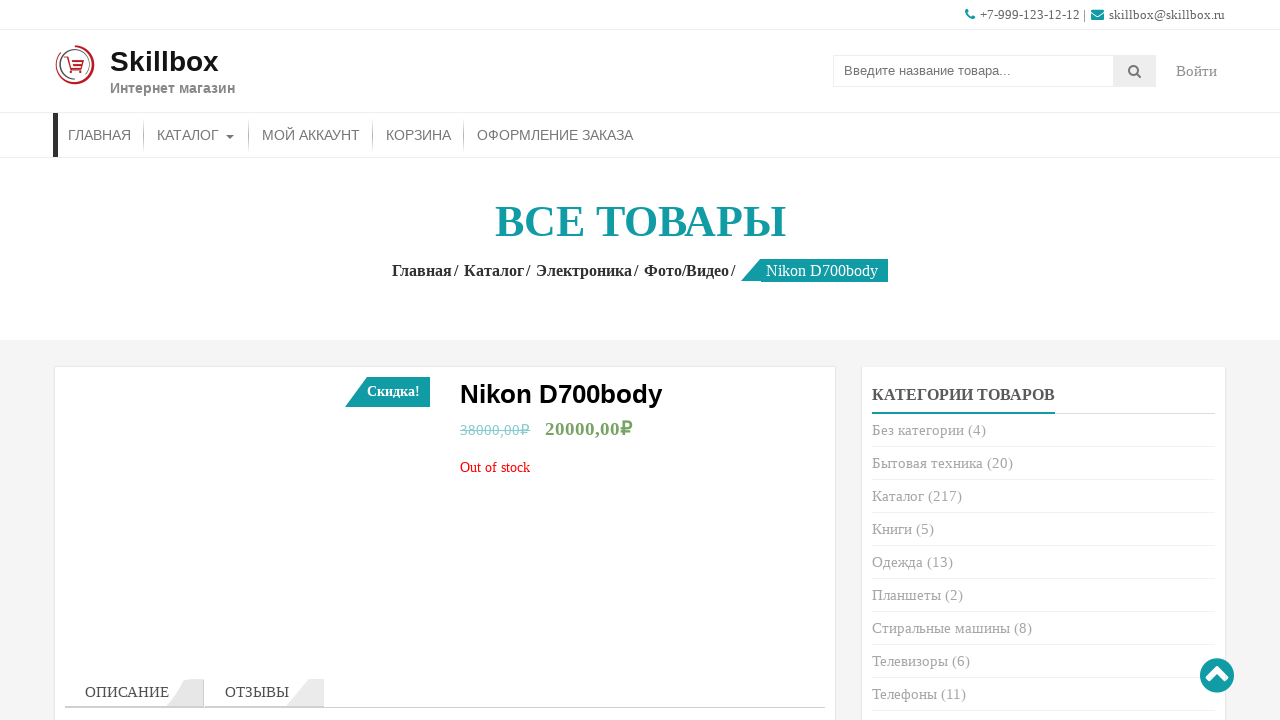

Clicked breadcrumb link to navigate back to home at (426, 270) on xpath=//div[@class='woocommerce-breadcrumb accesspress-breadcrumb']//a[1]
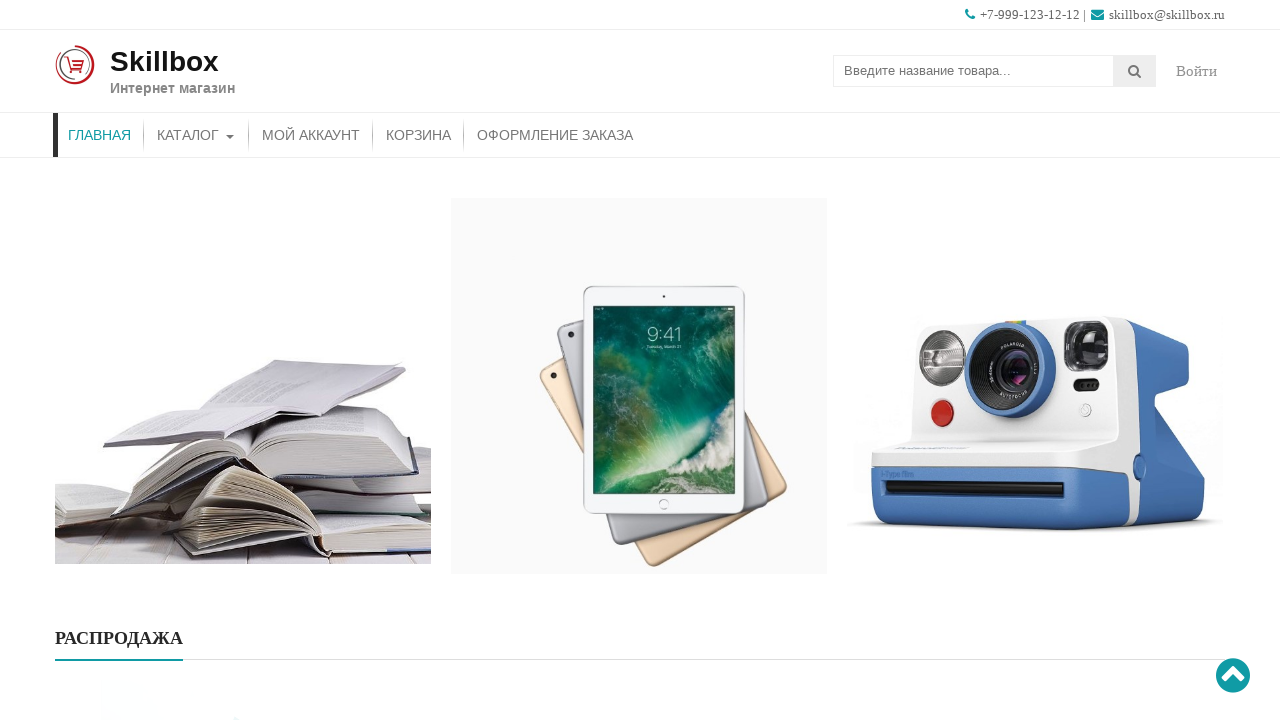

Hovered over site info to scroll to bottom of page at (640, 679) on xpath=//*[@class = 'site-info']
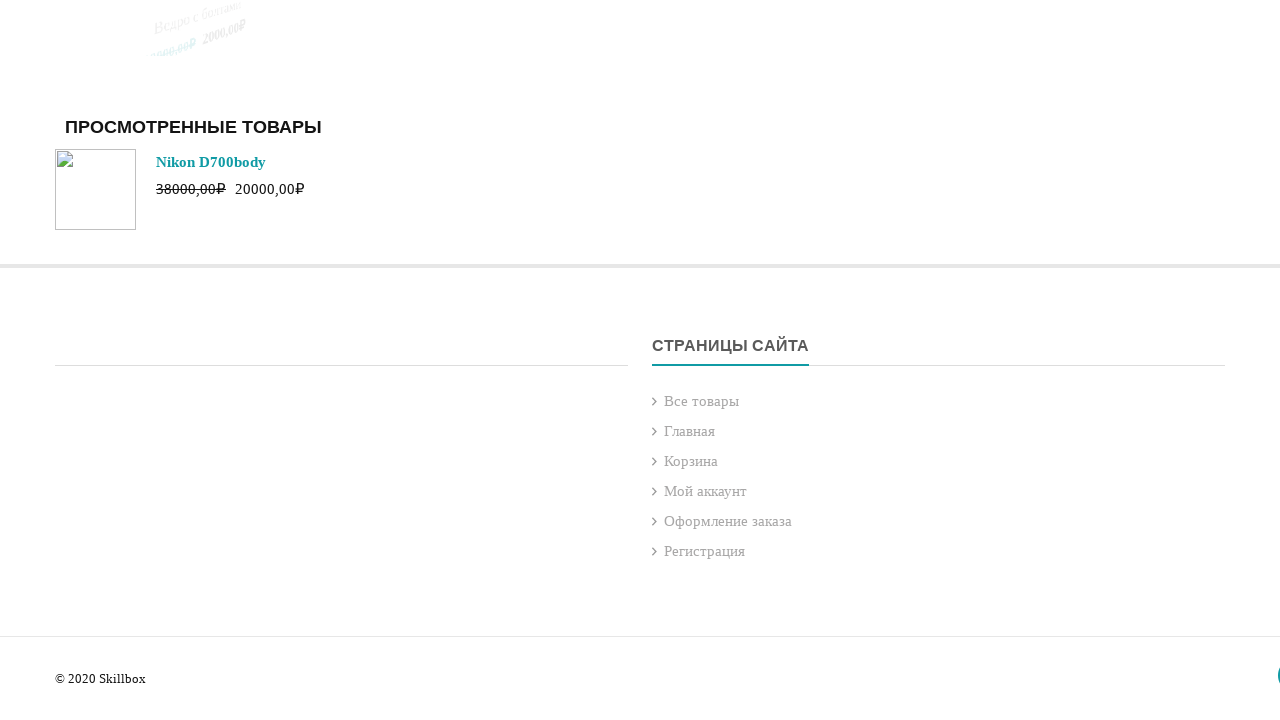

Verified recently viewed products section appeared
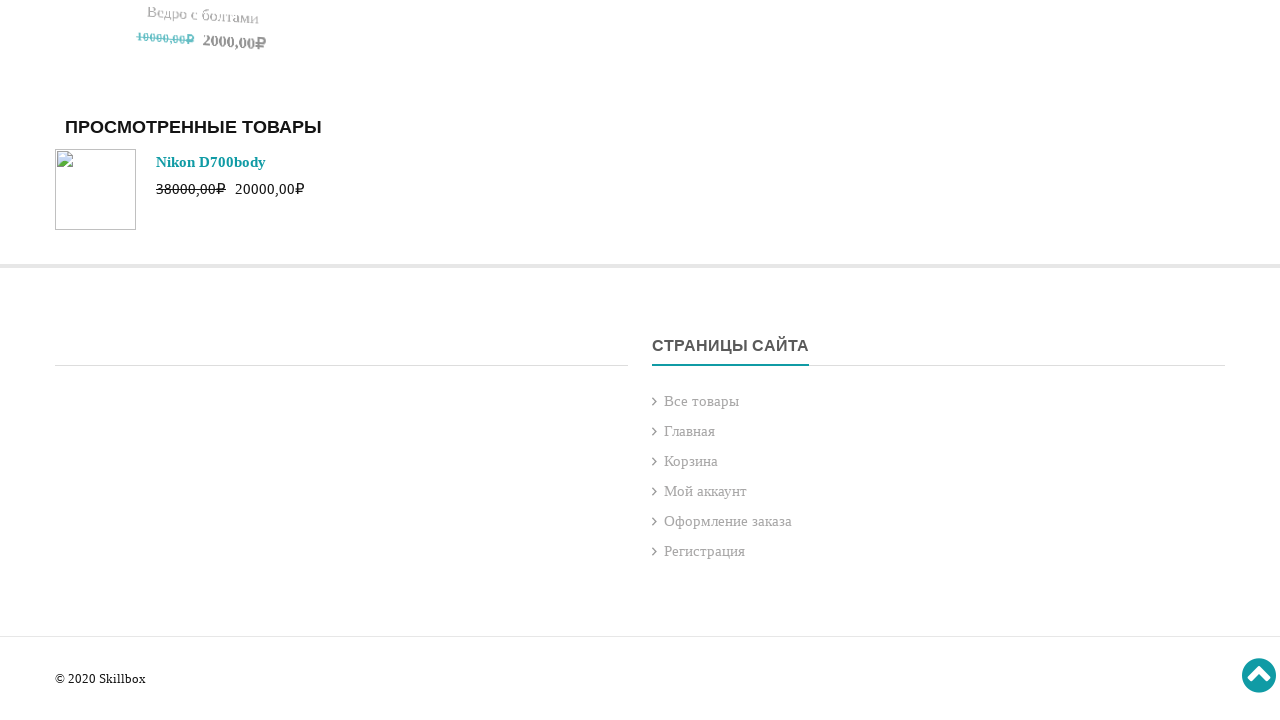

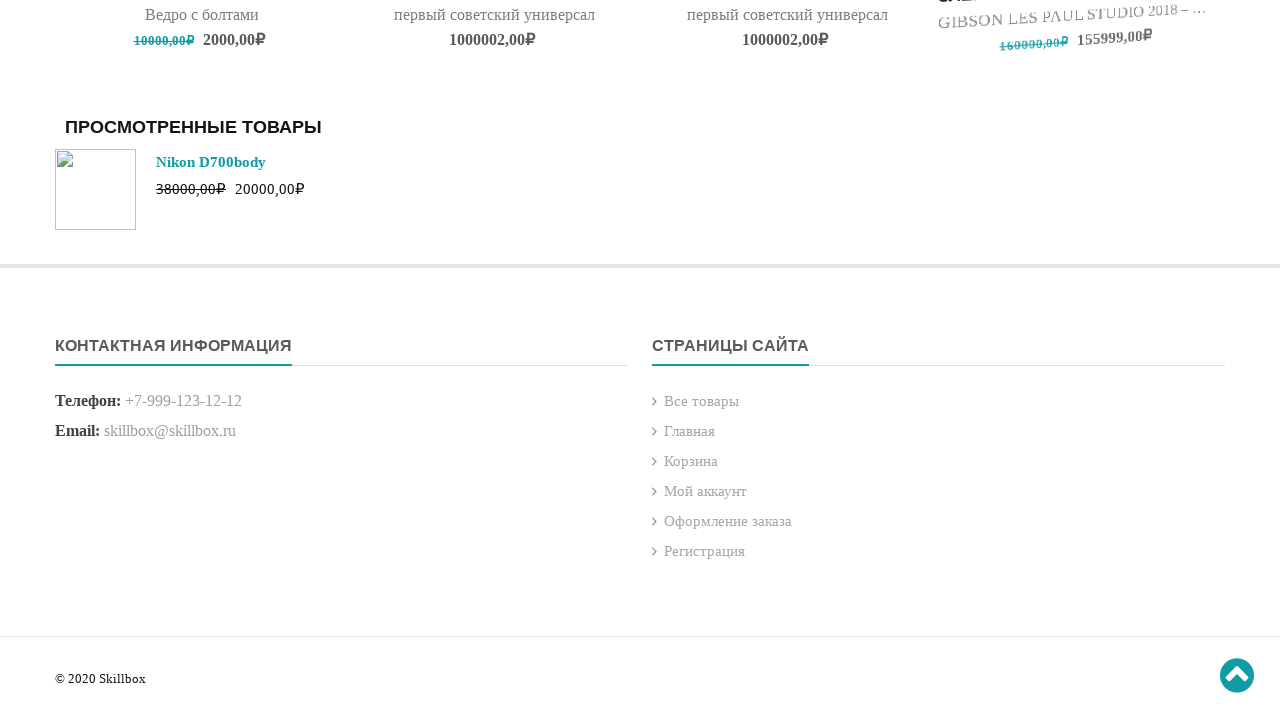